Tests UI element state properties (displayed, enabled, selected) and interacts with a checkbox to verify its selection state changes

Starting URL: https://demo.applitools.com/

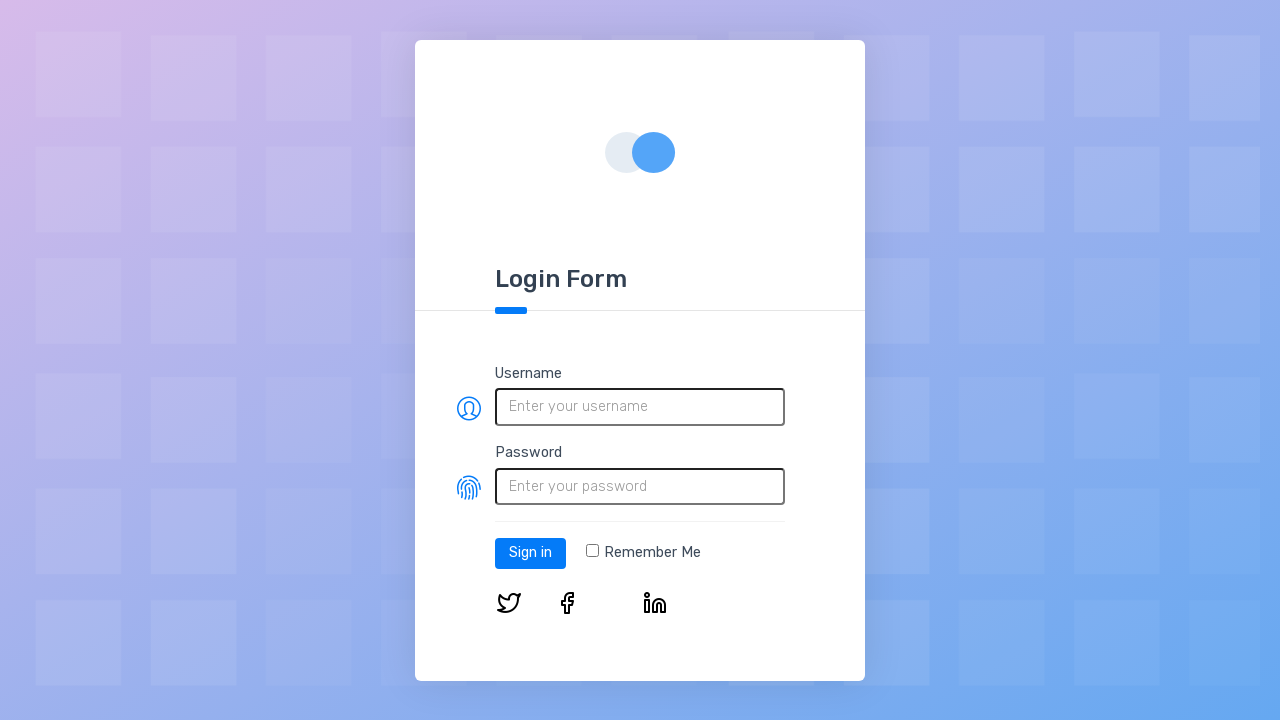

Located username field element
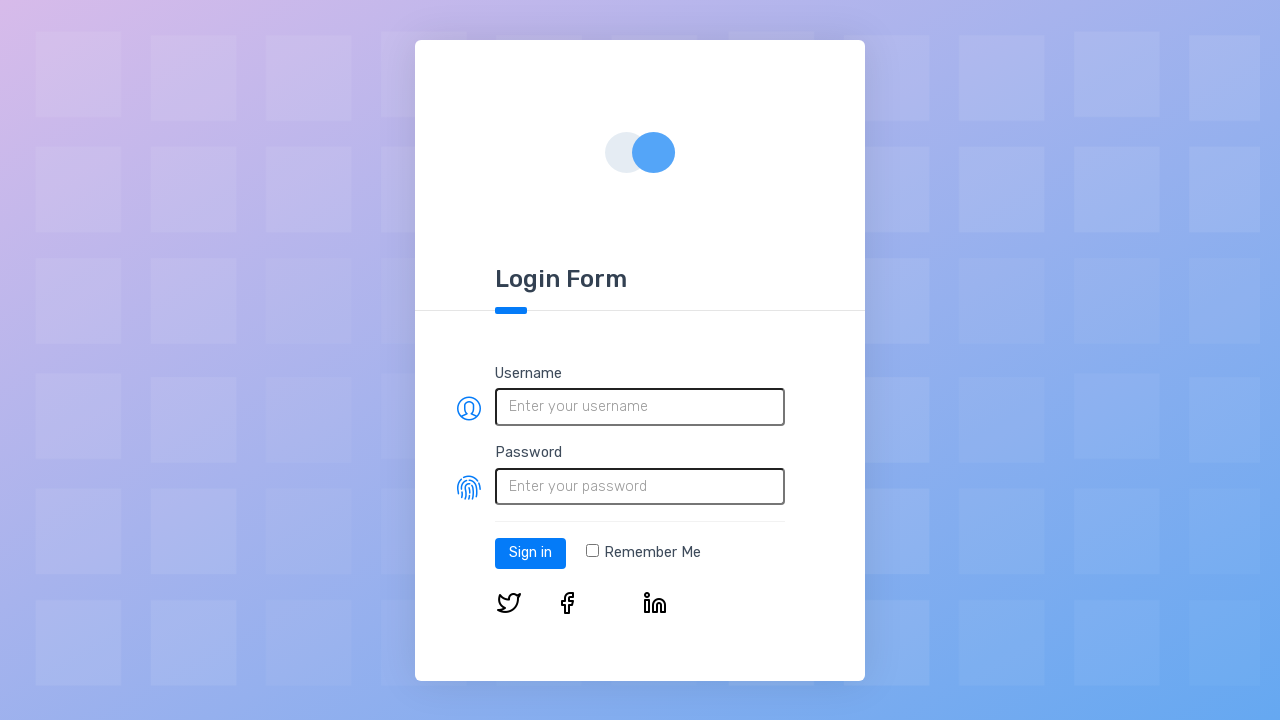

Located password field element
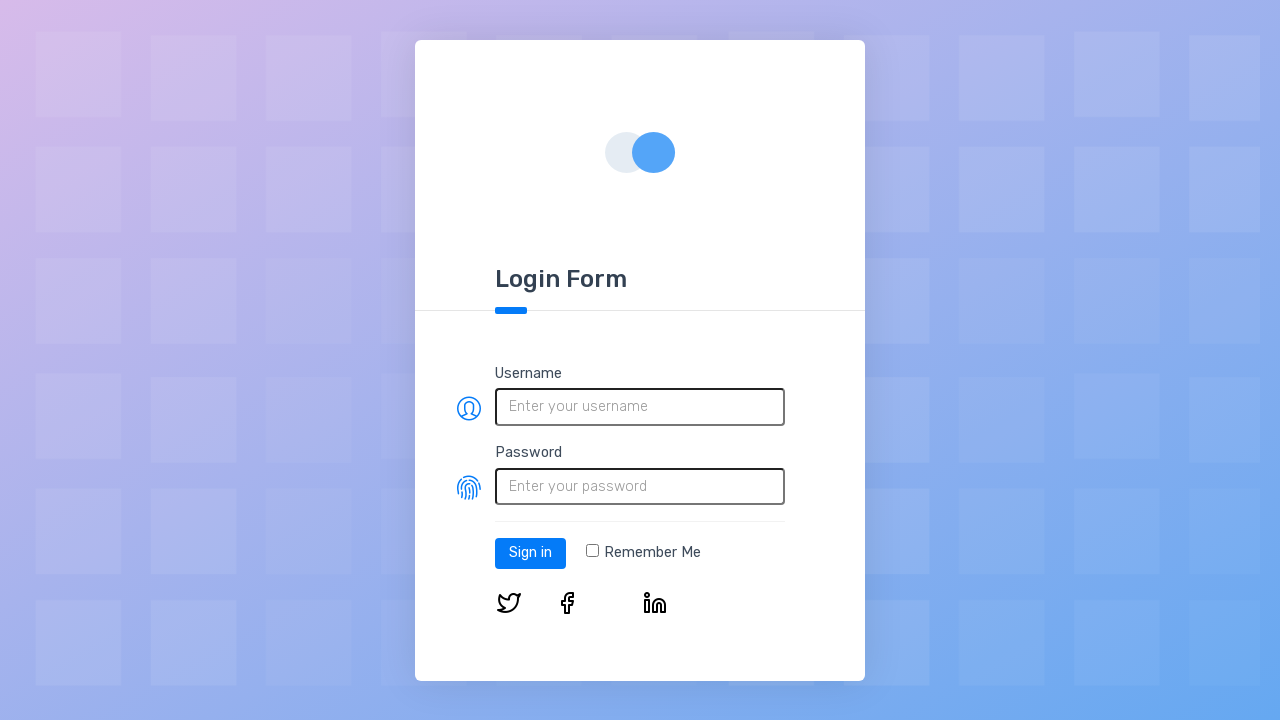

Located remember me checkbox element
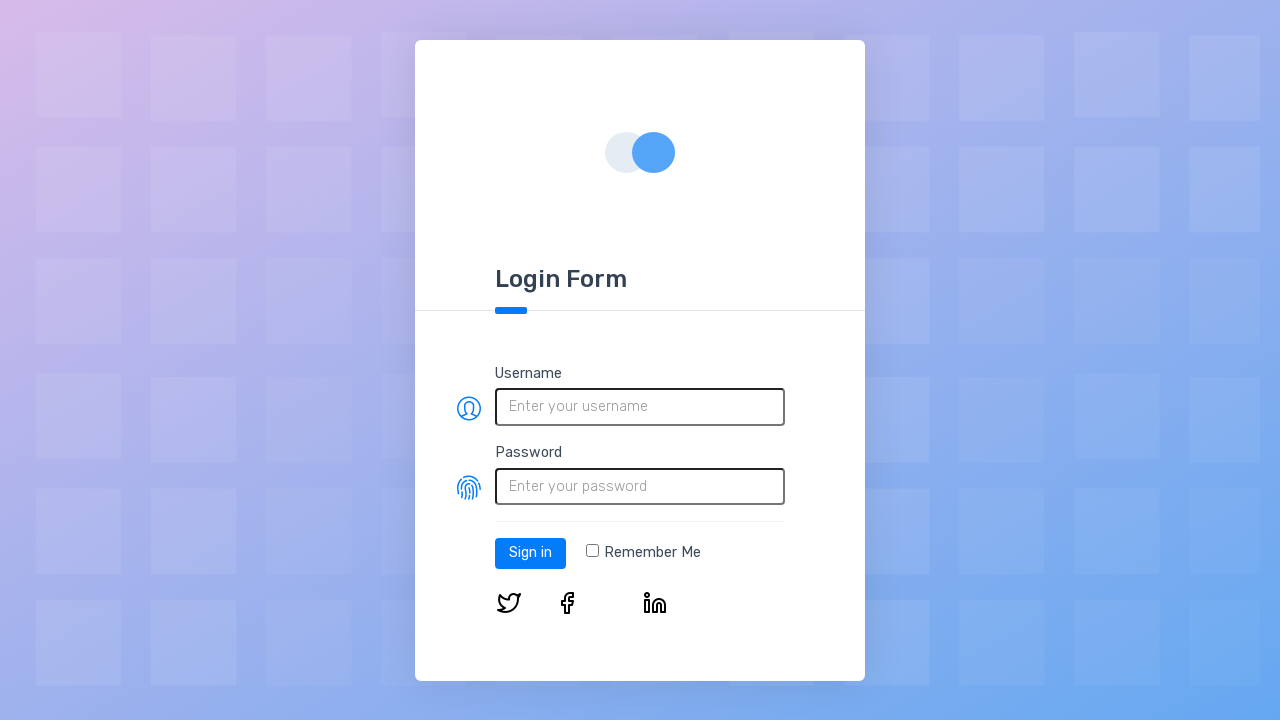

Verified username field is visible
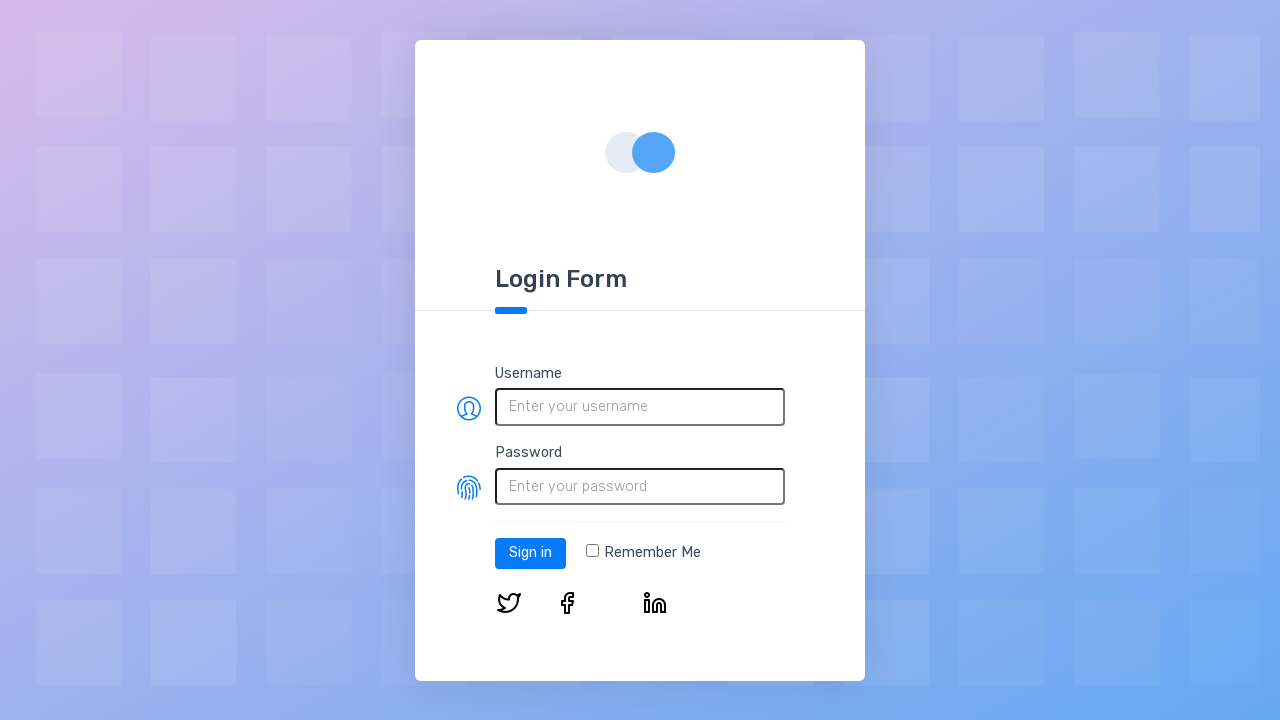

Verified username field is enabled
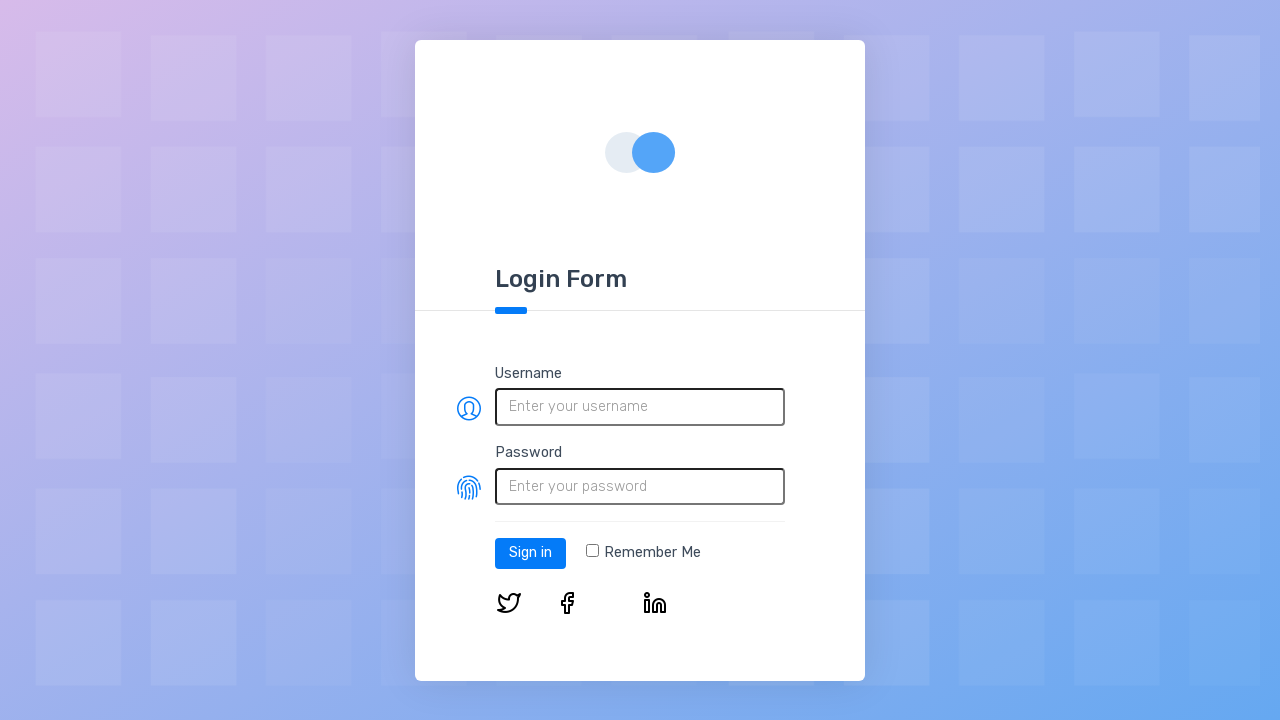

Verified checkbox is not initially selected
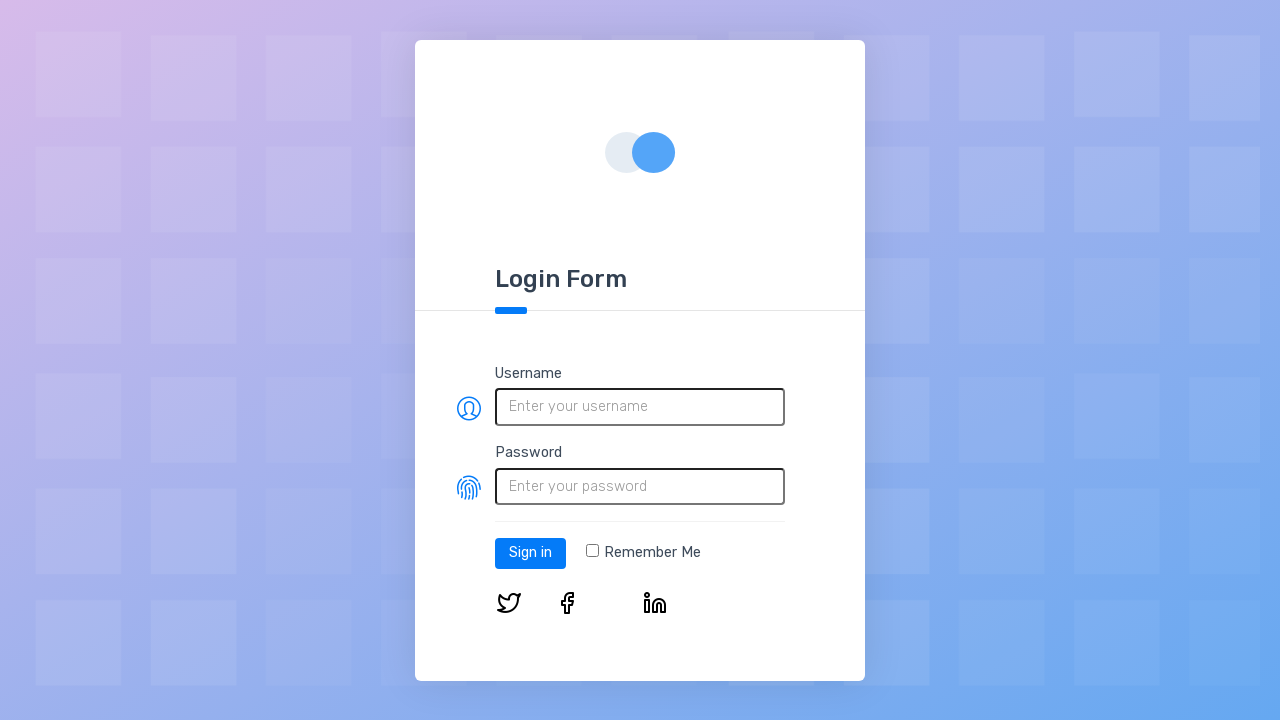

Clicked the remember me checkbox at (592, 551) on xpath=//*[@class = 'form-check-input']
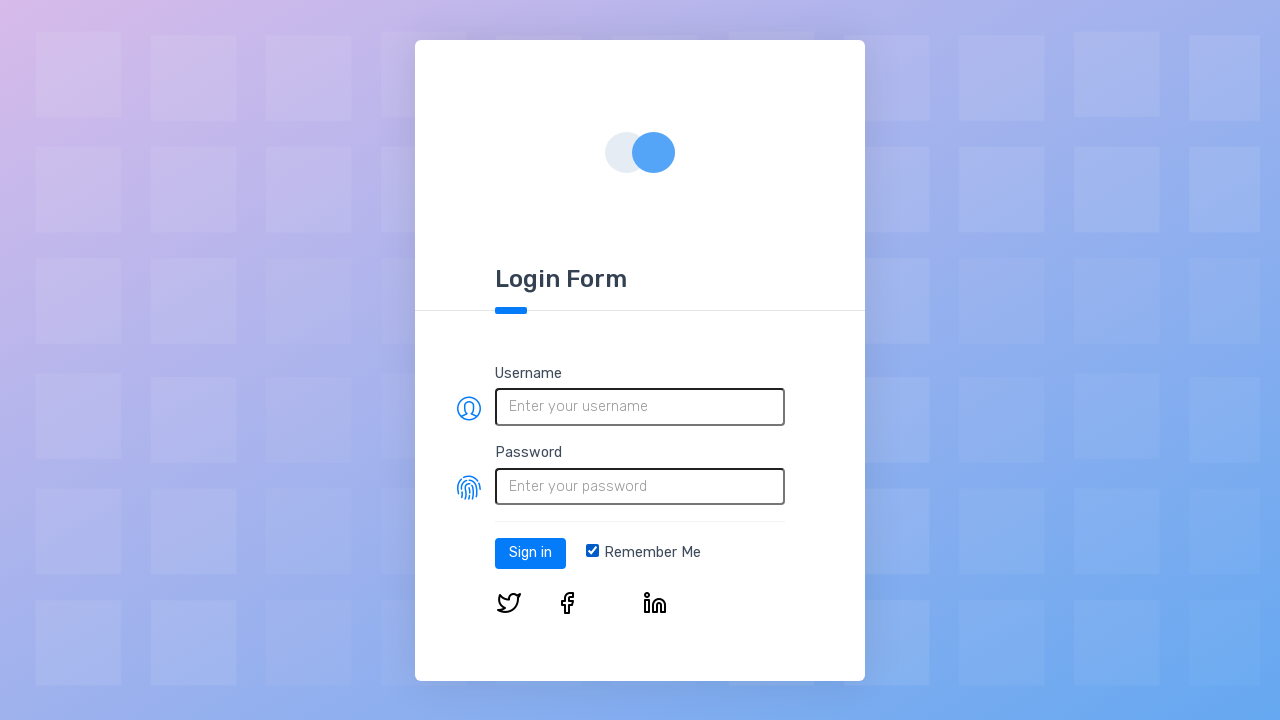

Verified checkbox is now selected
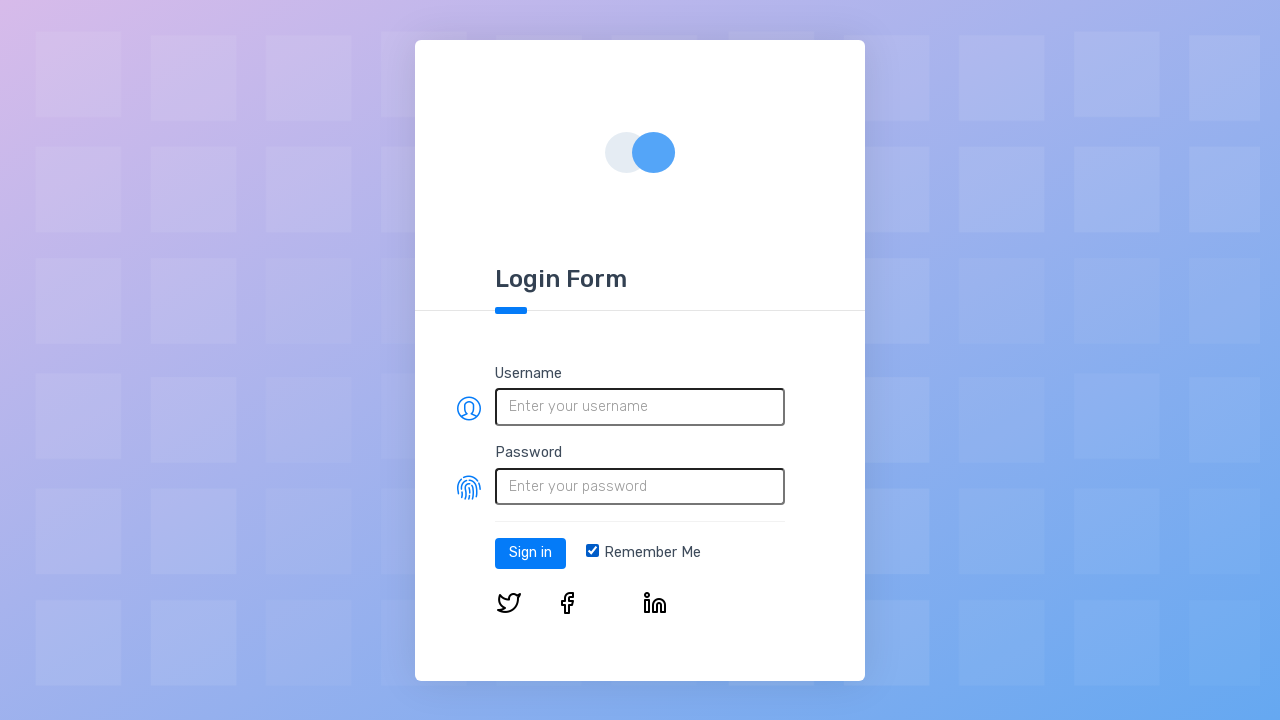

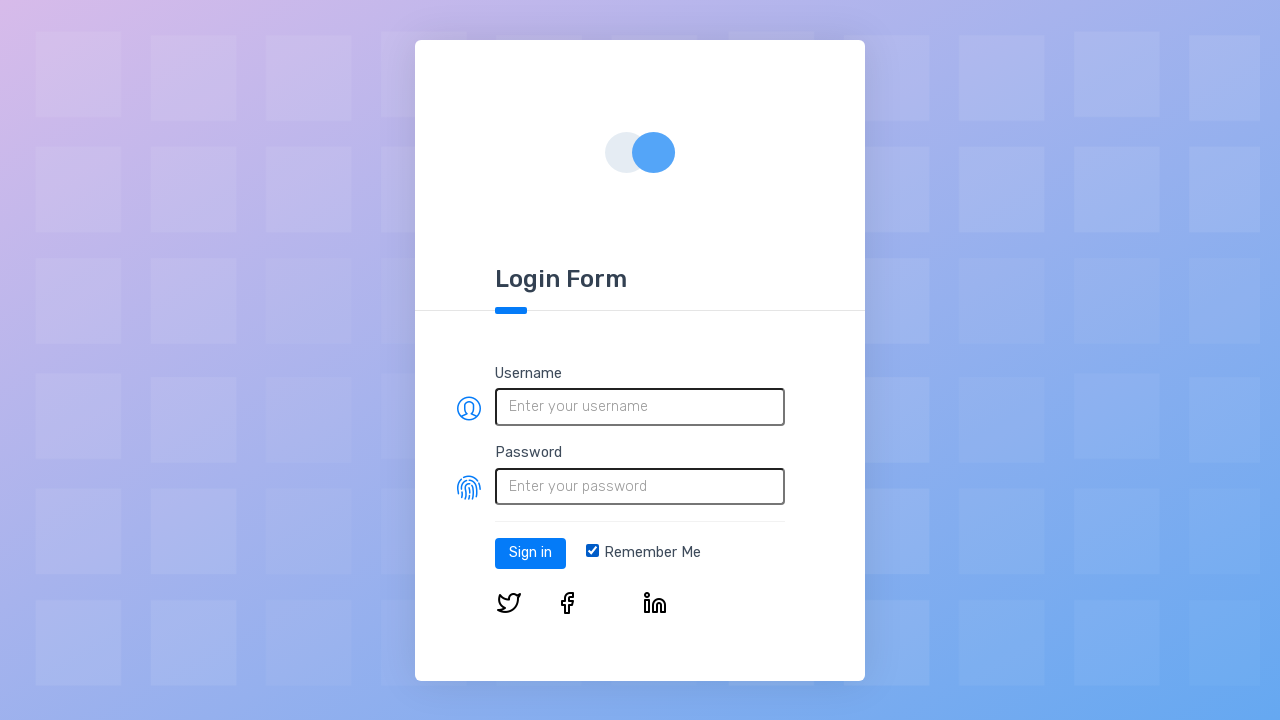